Tests file upload functionality by uploading a file and validating that the upload result is displayed successfully

Starting URL: https://the-internet.herokuapp.com/upload

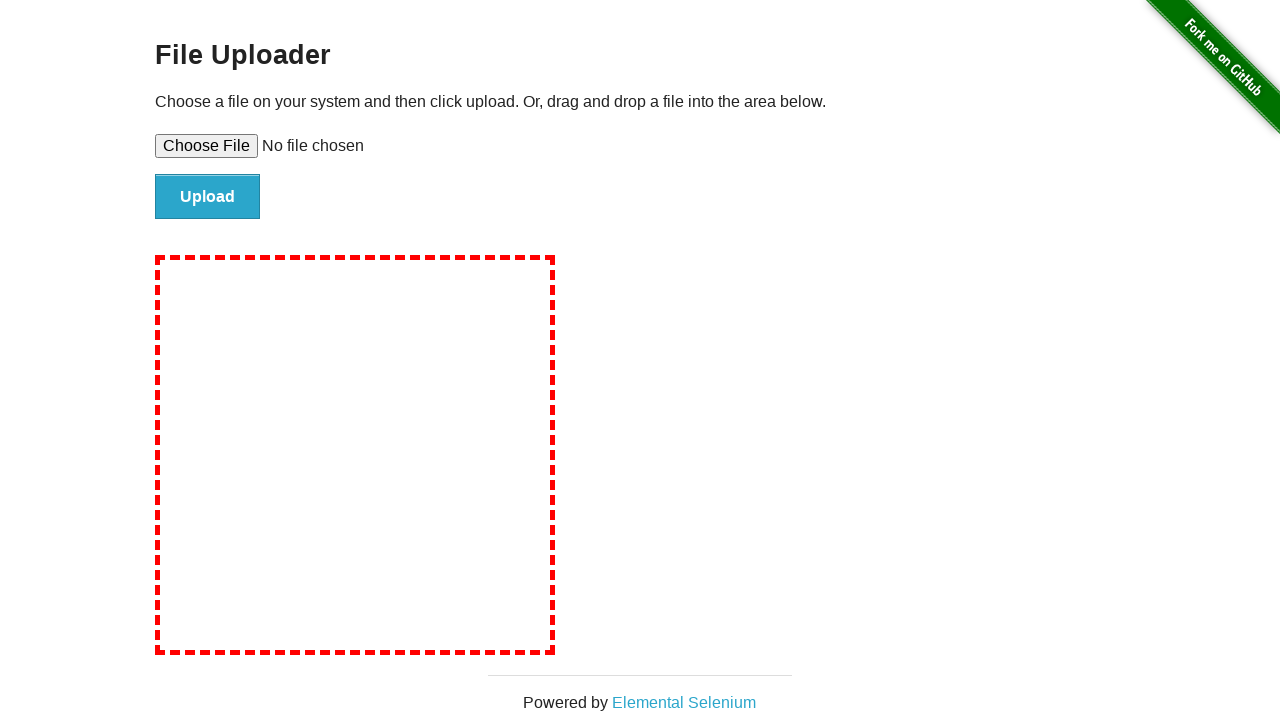

Created temporary test file for upload
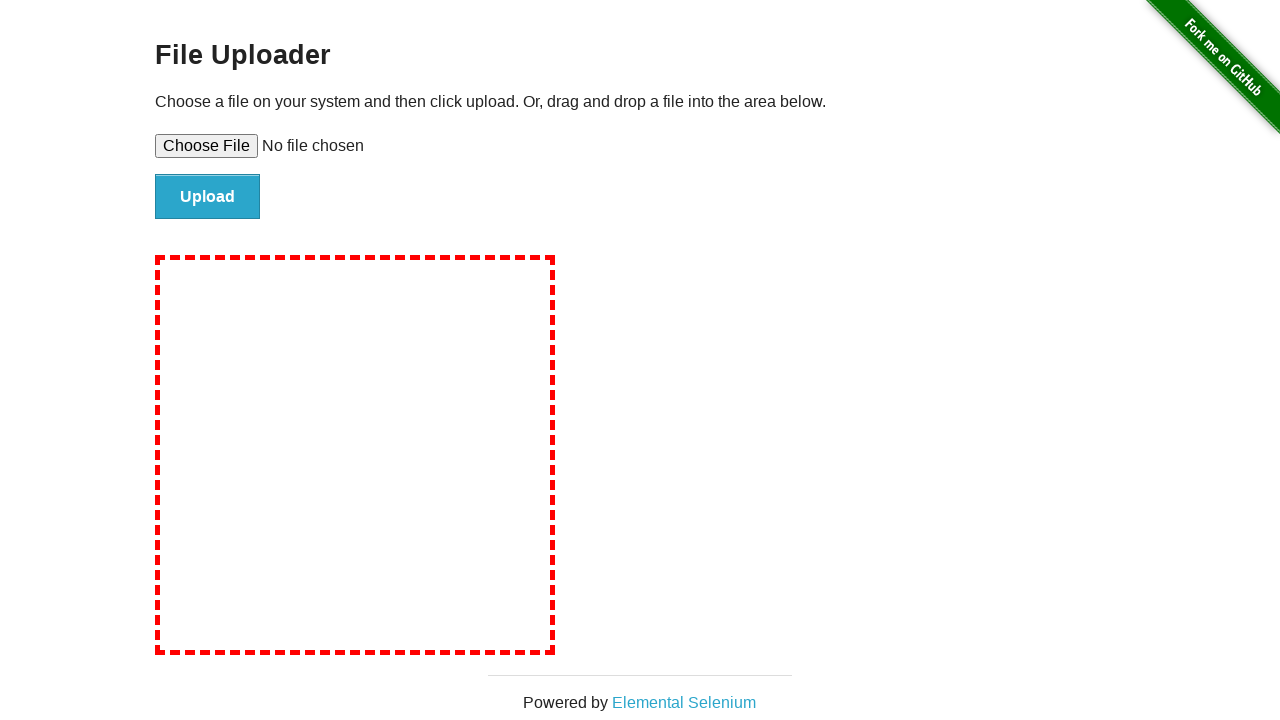

Selected test file via file input element
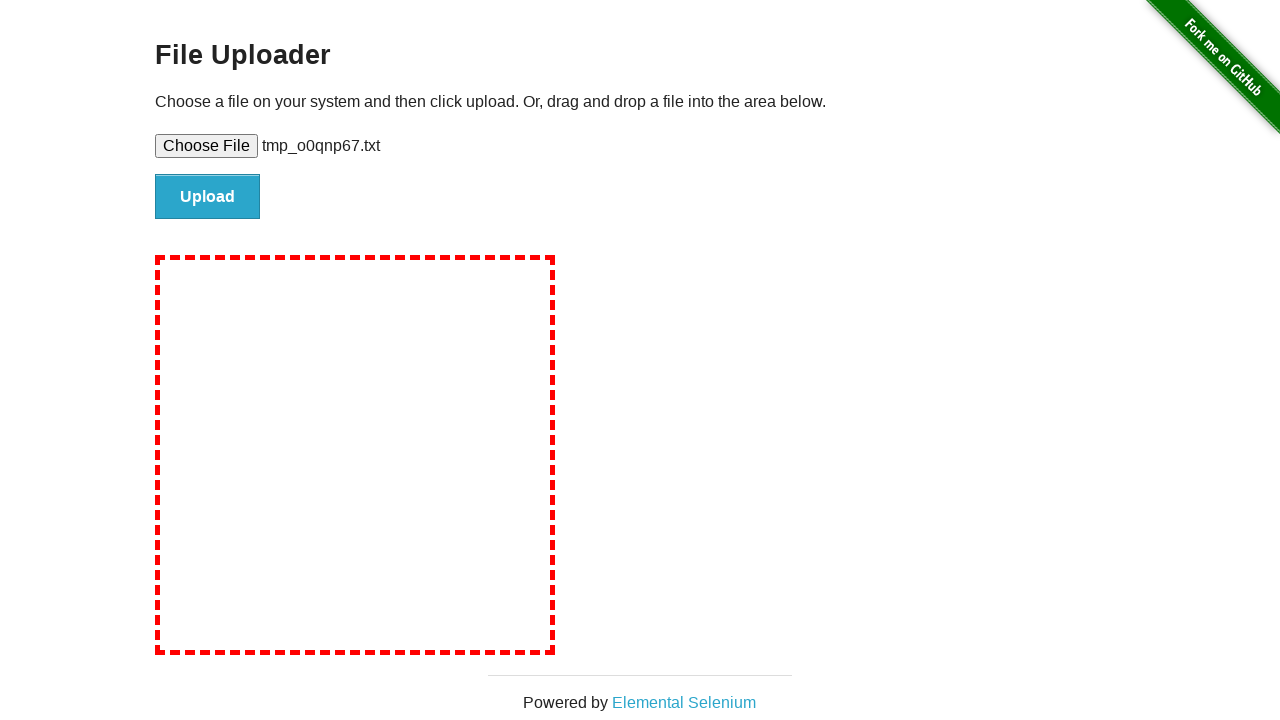

Clicked upload submit button at (208, 197) on #file-submit
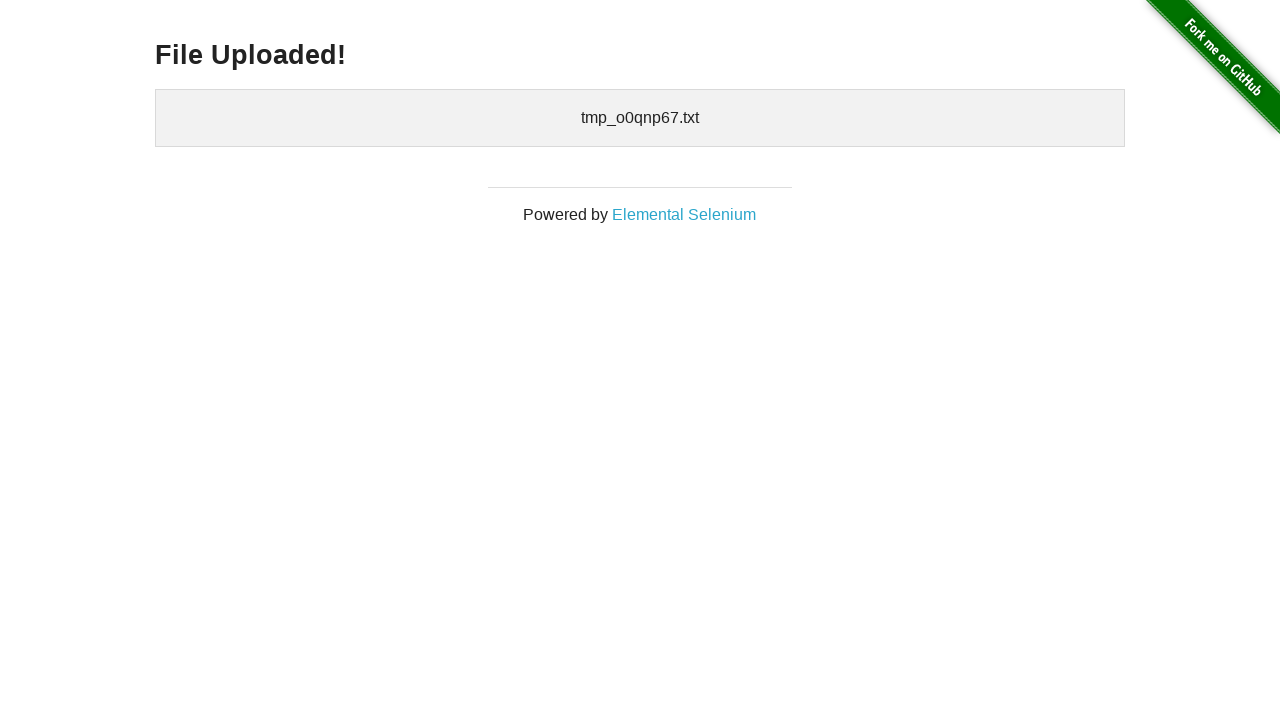

Upload result displayed successfully
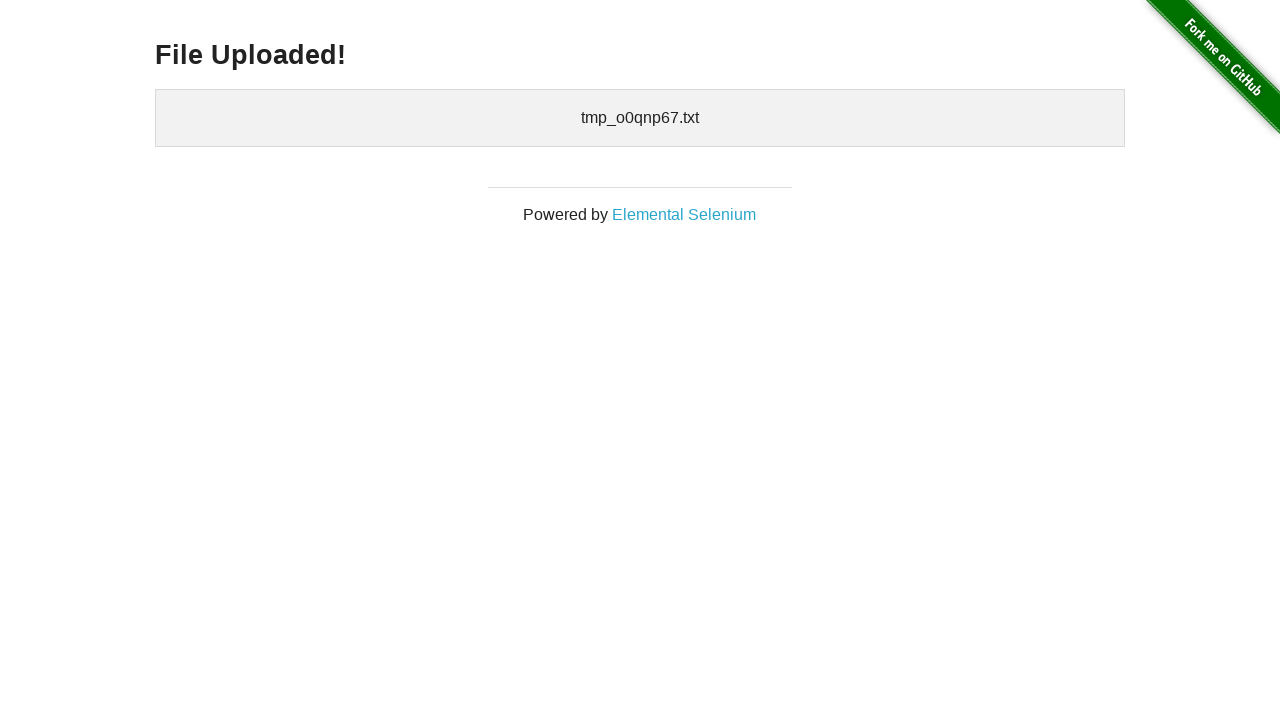

Cleaned up temporary test file
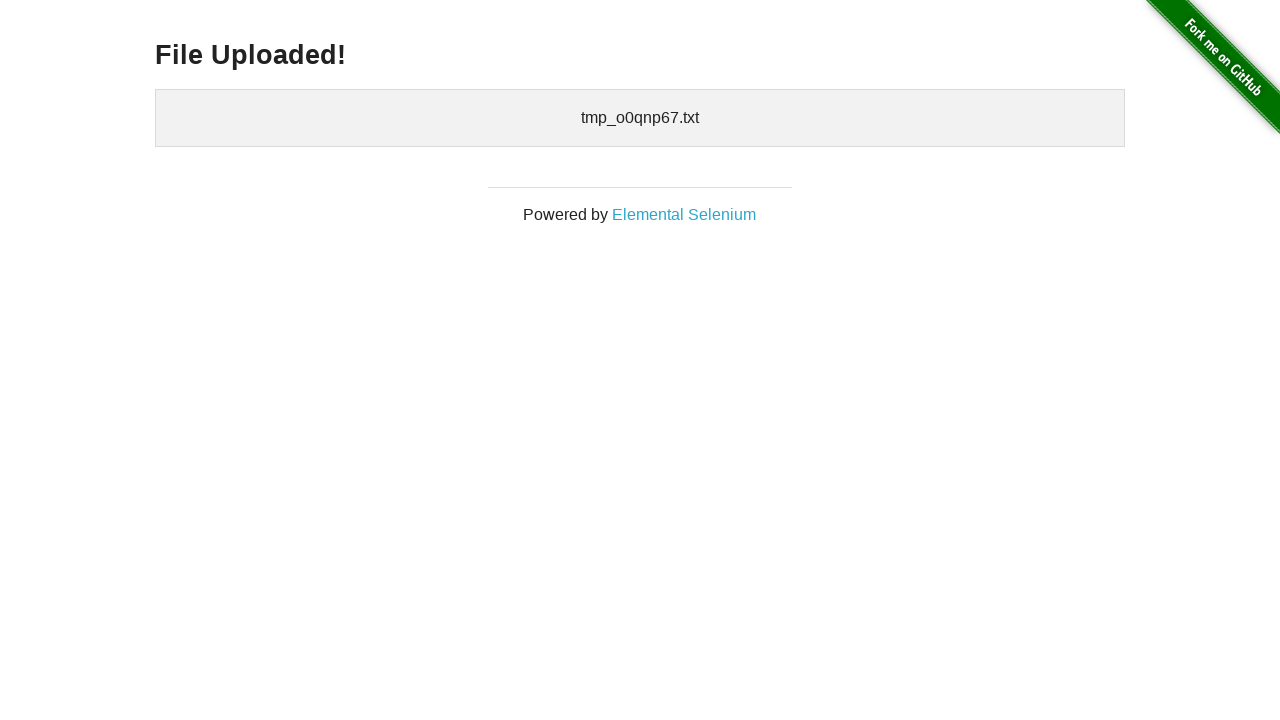

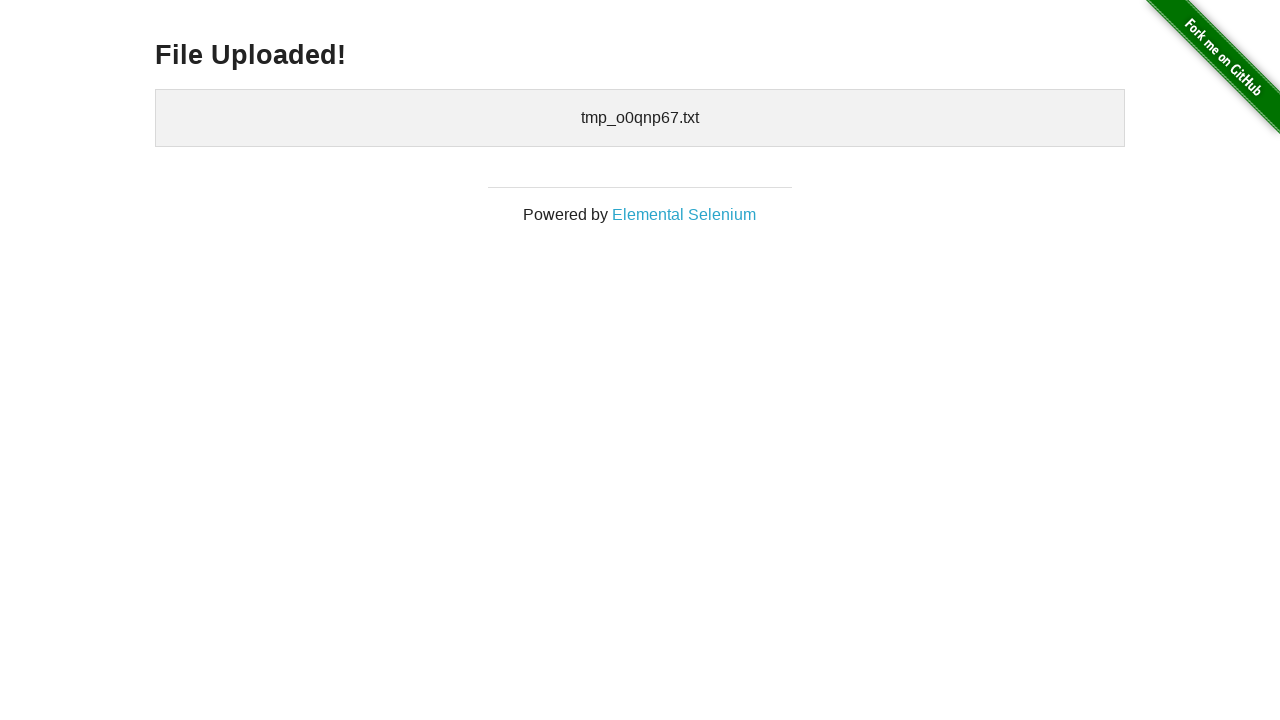